Tests window handling by clicking a link that opens a new window, switching to the child window to extract text, then switching back to the parent window and filling a form field with the extracted data.

Starting URL: https://rahulshettyacademy.com/loginpagePractise/#

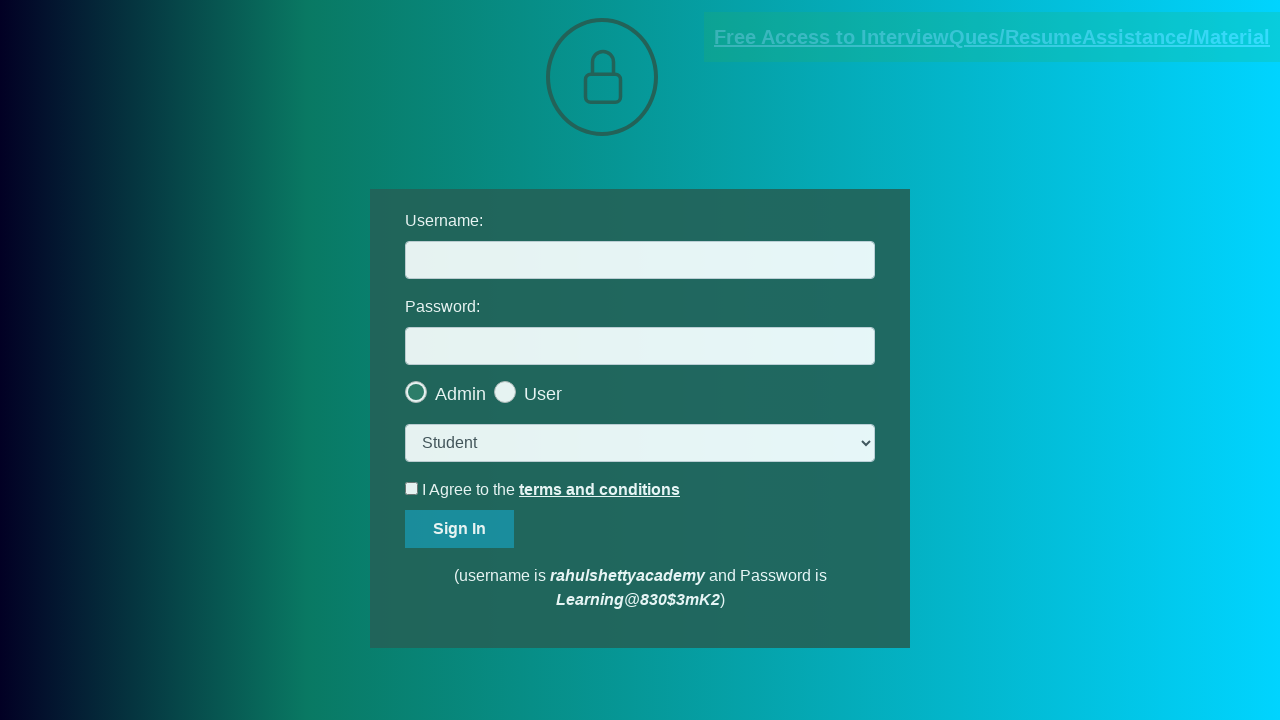

Clicked blinking text link to open new window at (992, 37) on .blinkingText
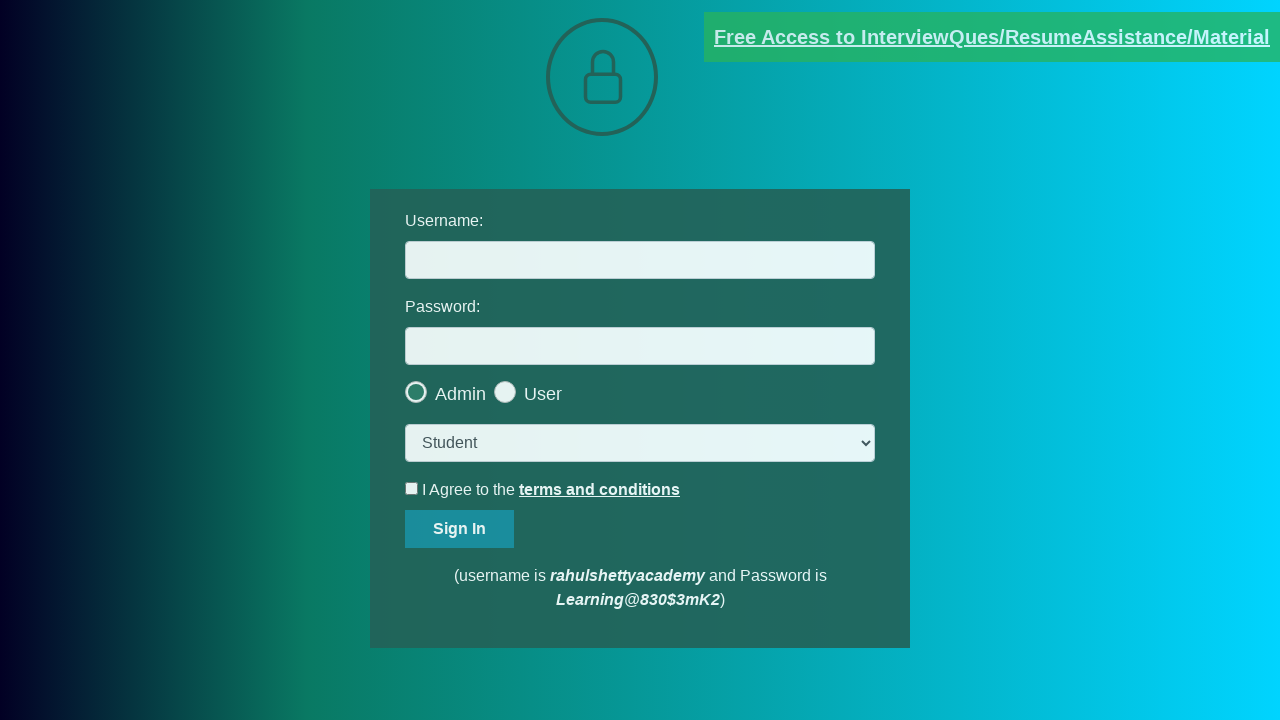

Child window opened and reference obtained
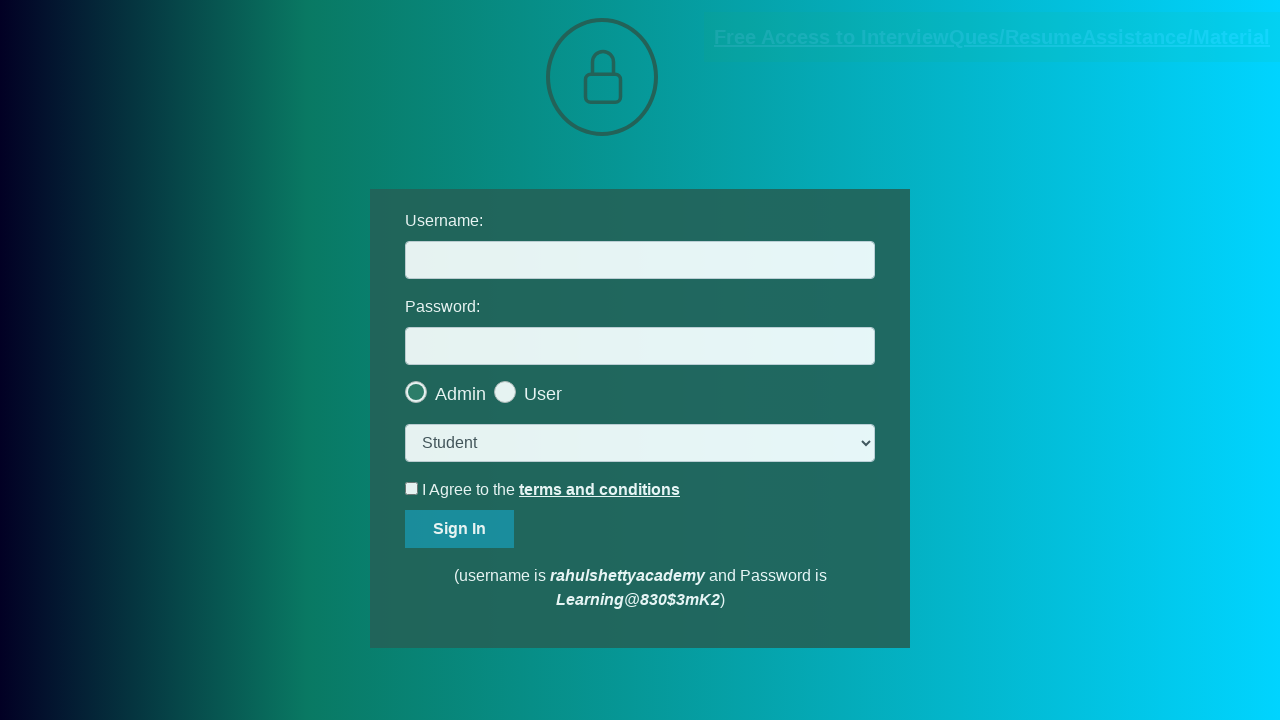

Child window loaded and email element visible
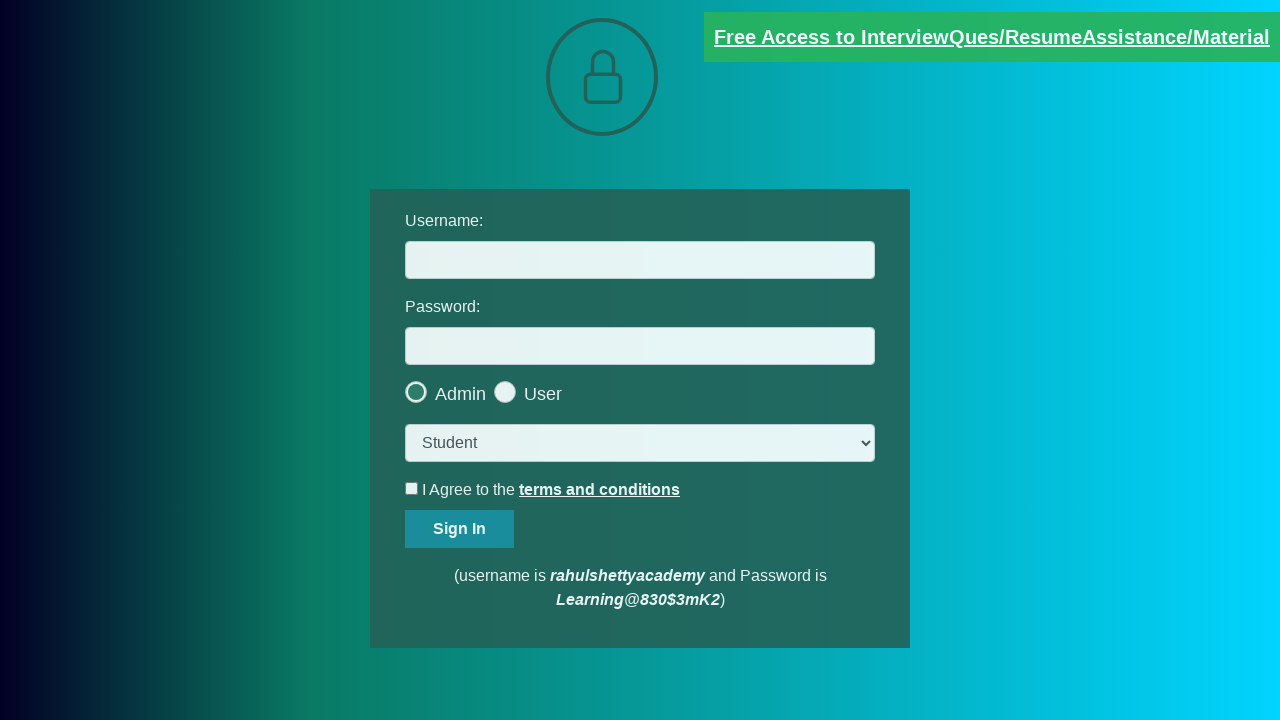

Extracted email text from child window
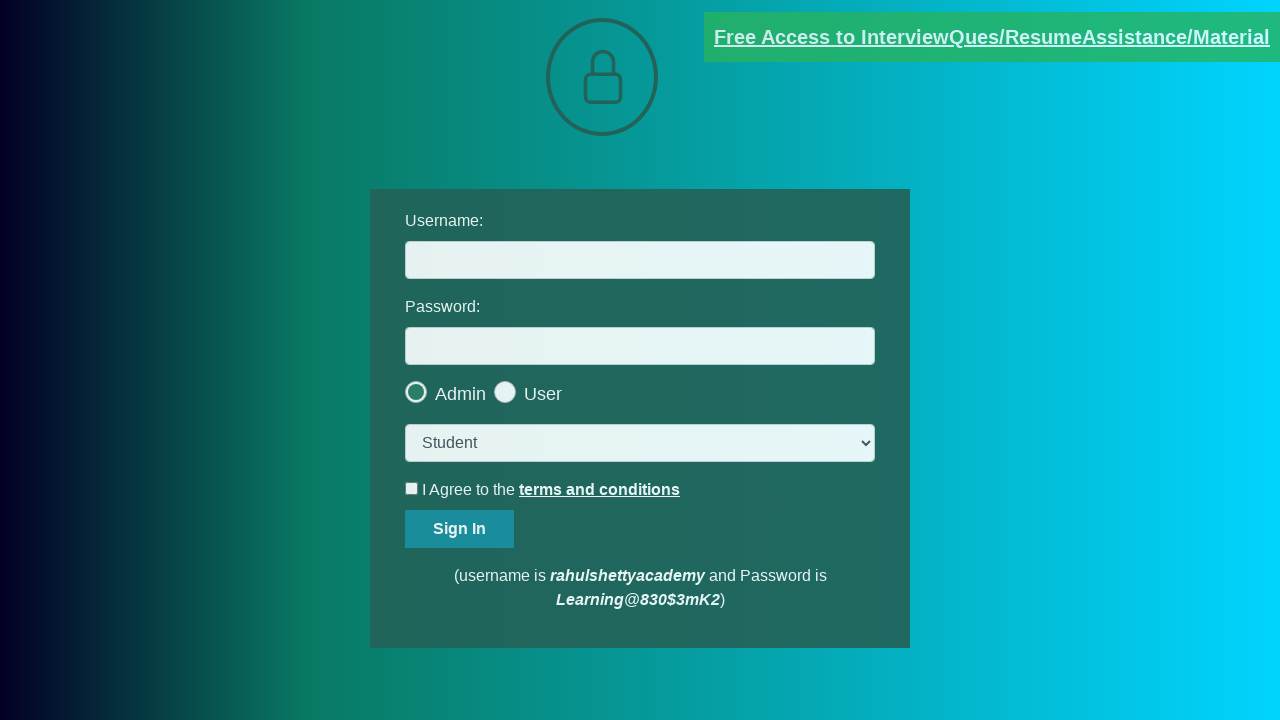

Parsed email ID from text: mentor@rahulshettyacademy.com
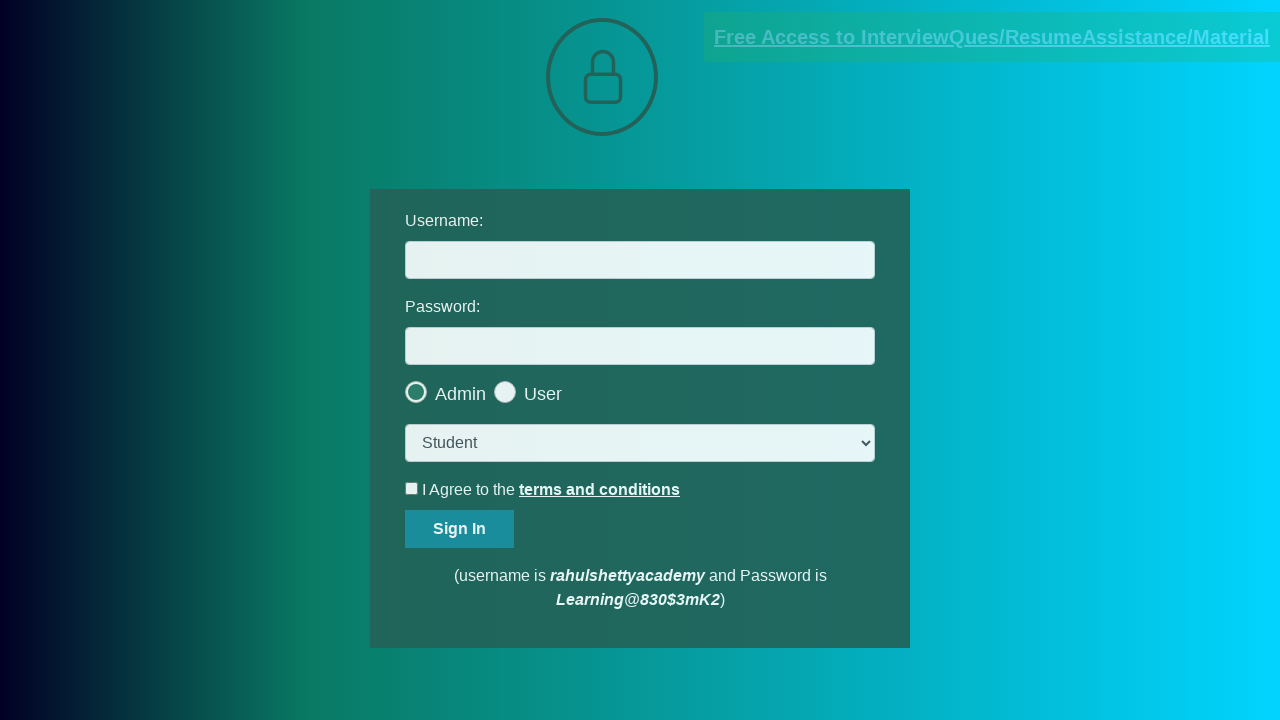

Closed child window
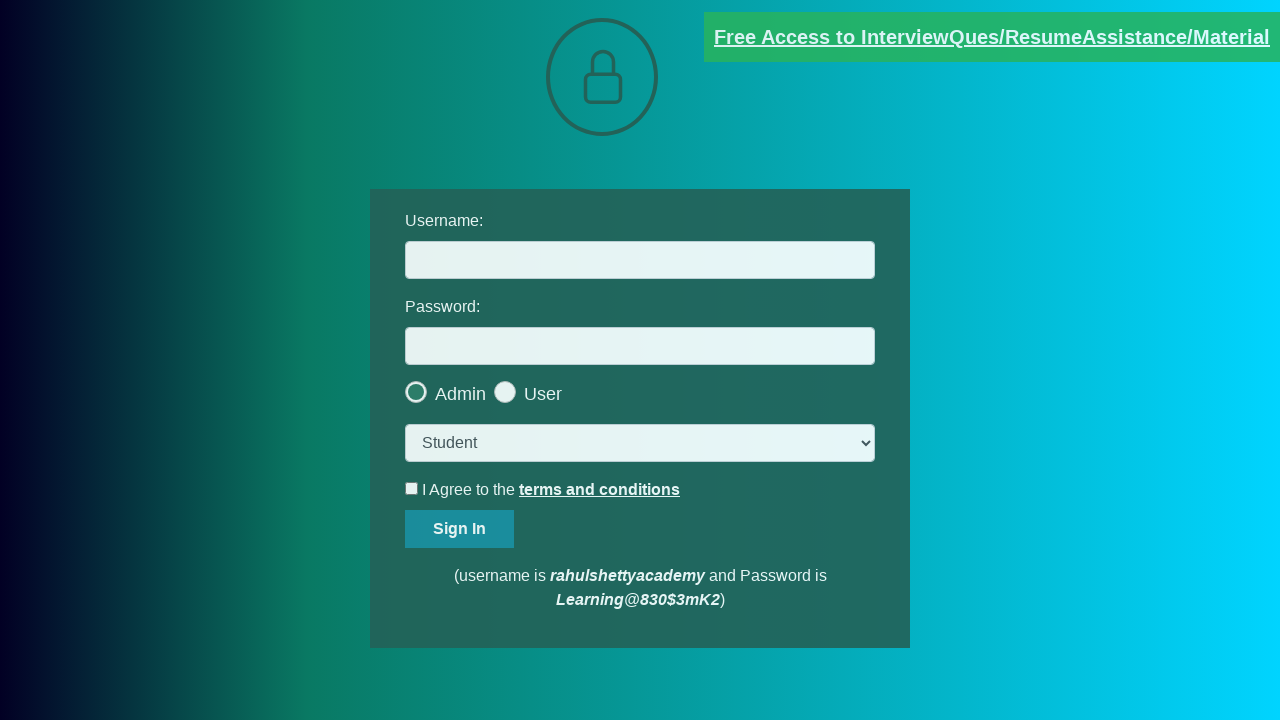

Filled username field with extracted email: mentor@rahulshettyacademy.com on #username
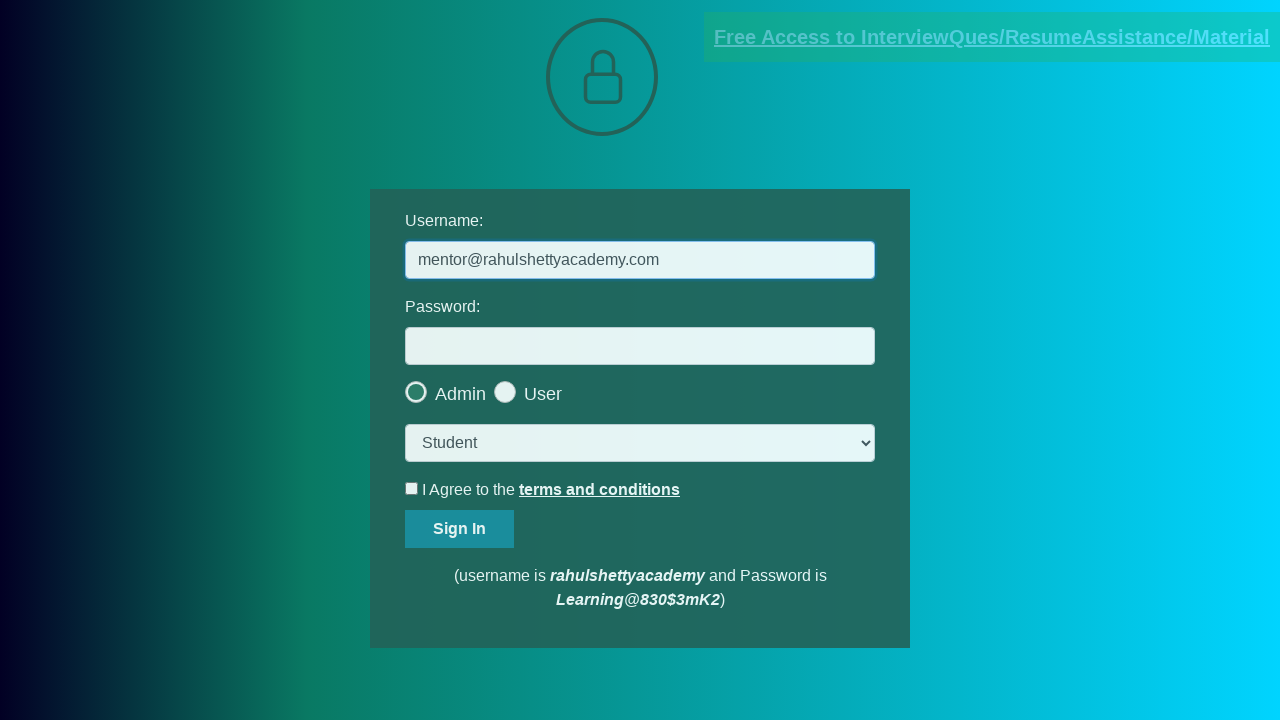

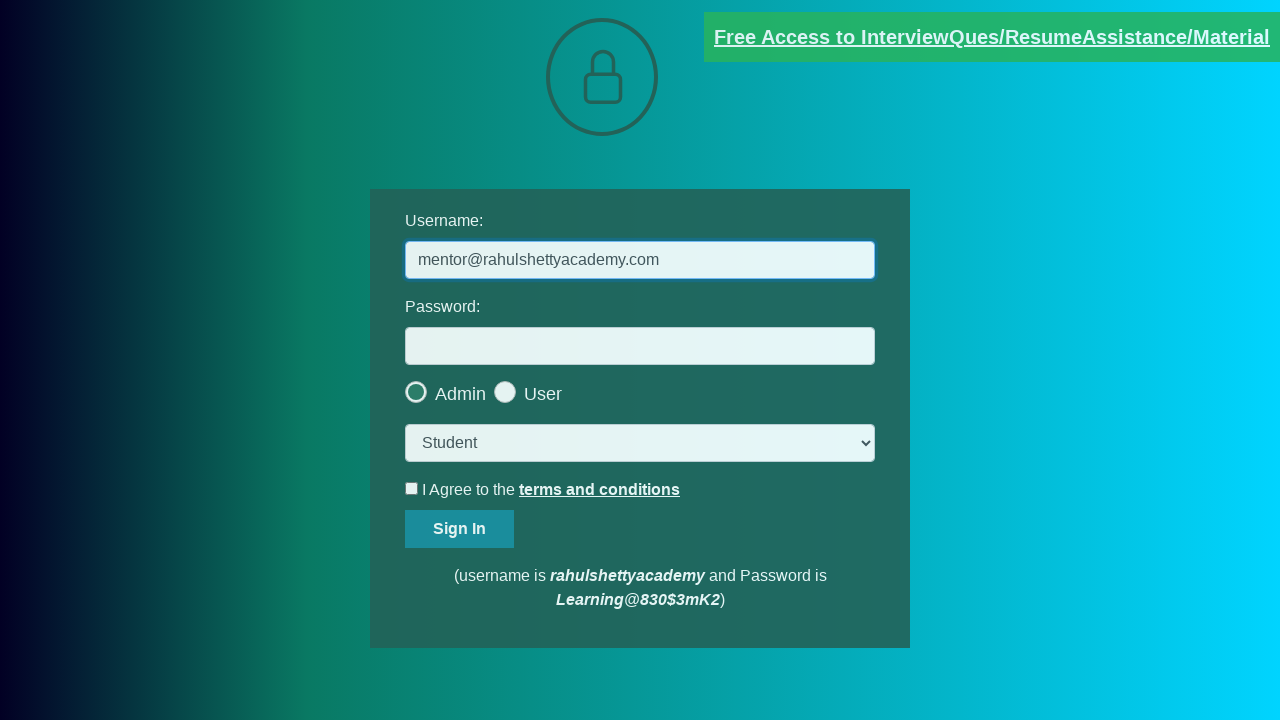